Navigates through different category pages of a DCInside gallery, browsing multiple pages and verifying that post titles are displayed on the page.

Starting URL: https://gall.dcinside.com/mgallery/board/lists/?id=mouse&sort_type=N&search_head=0&page=1

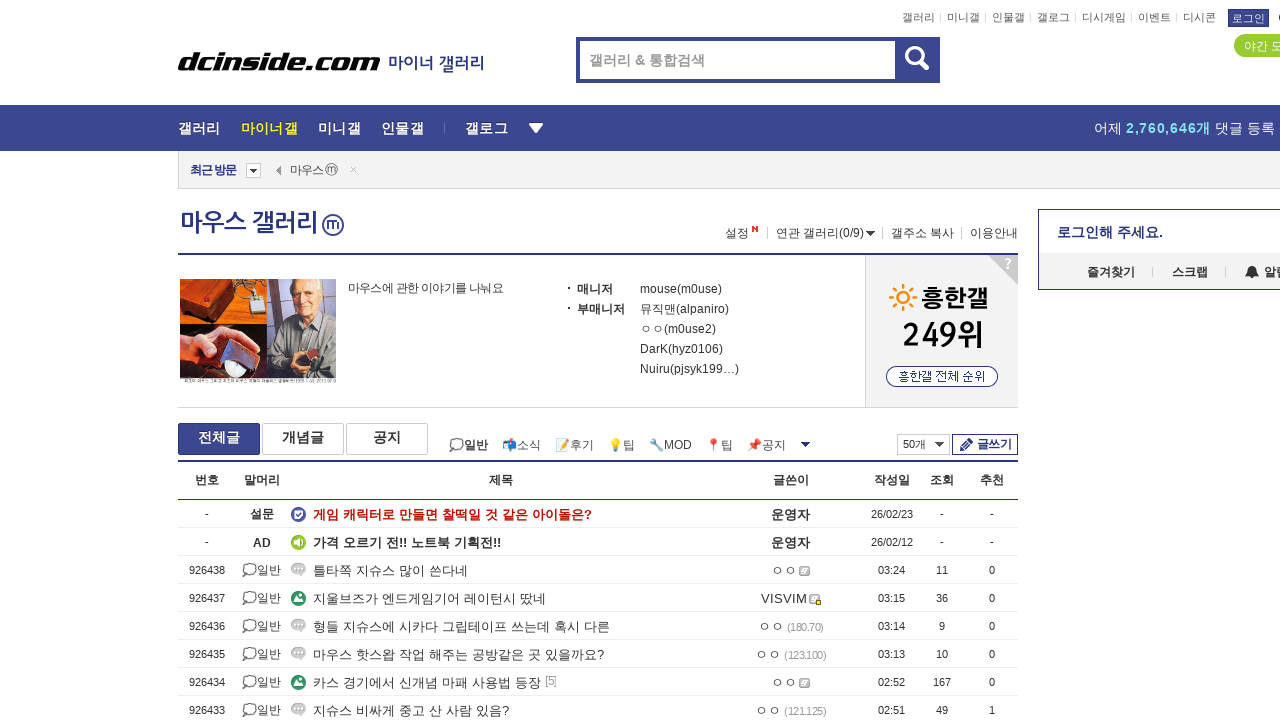

Navigated to category page with search_head=0
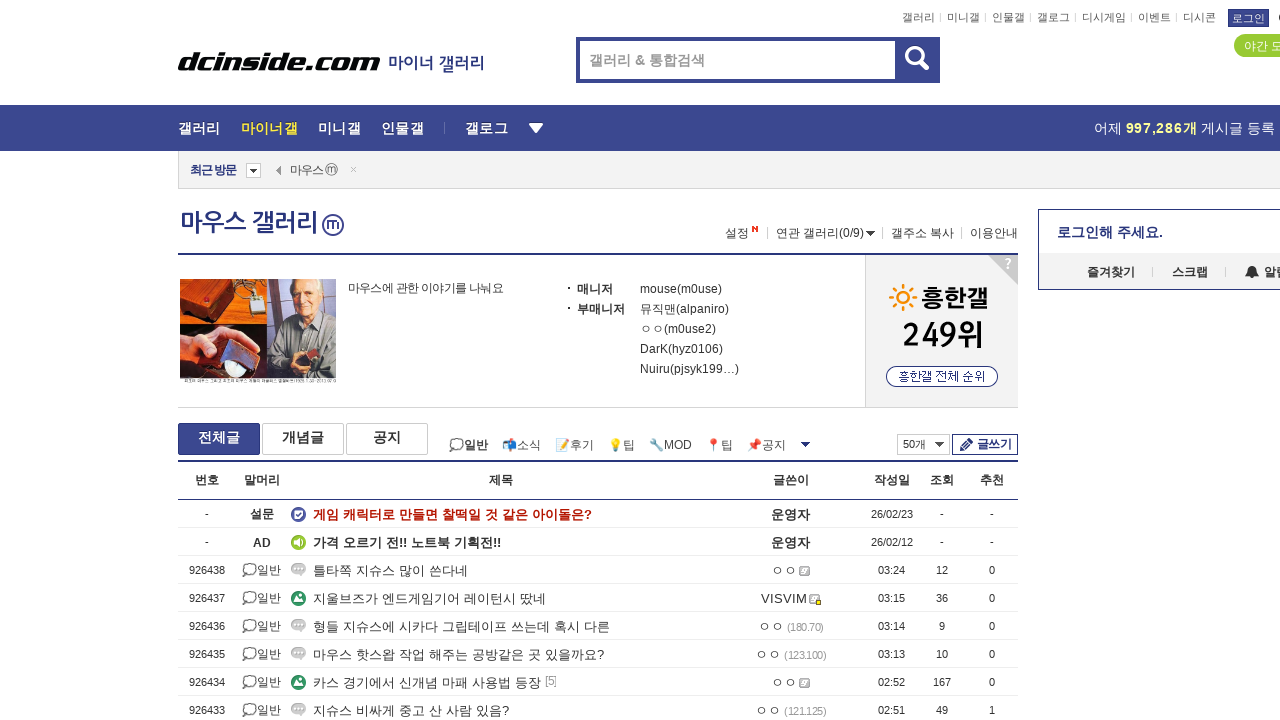

Waited for table rows to load
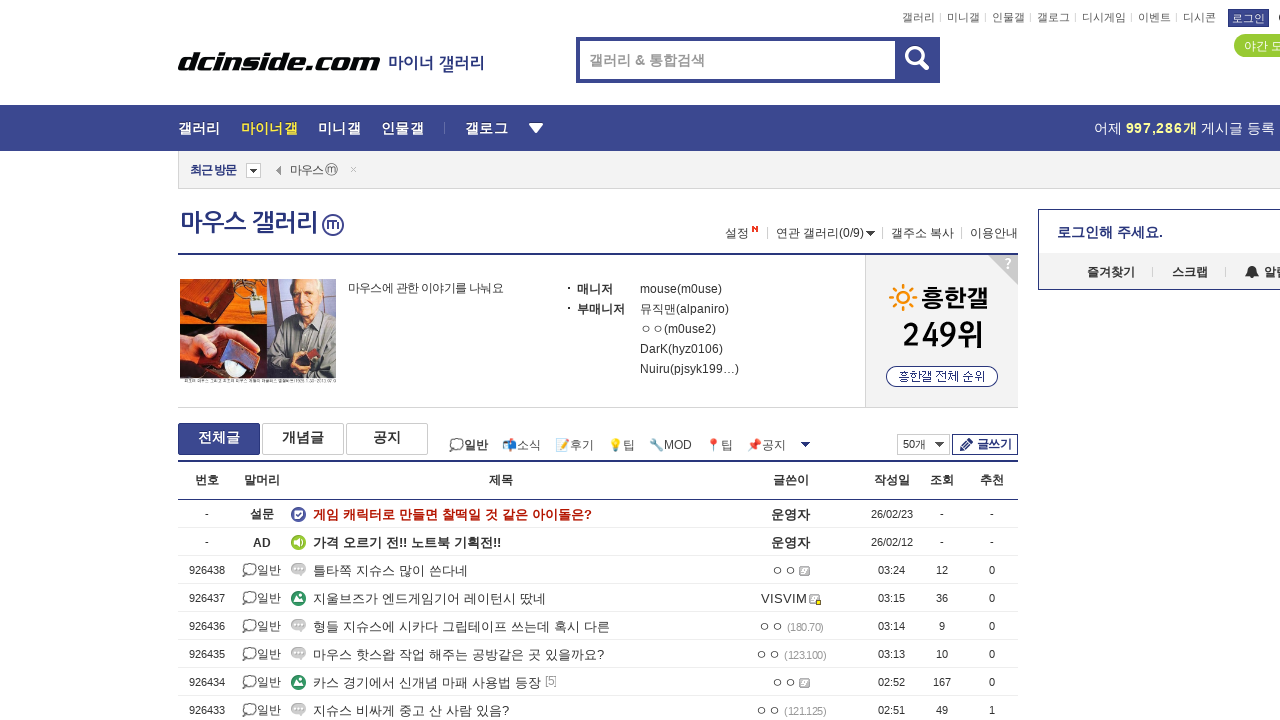

Verified post titles are visible on the category page
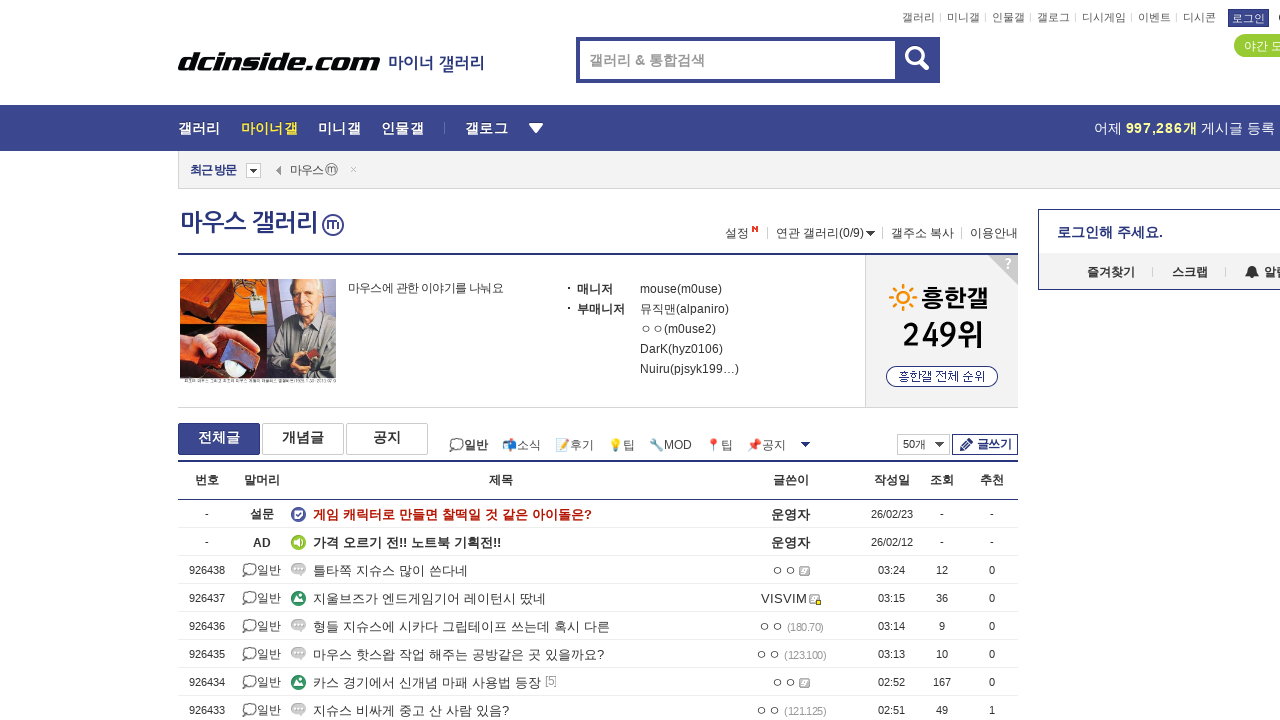

Navigated to category page with search_head=330
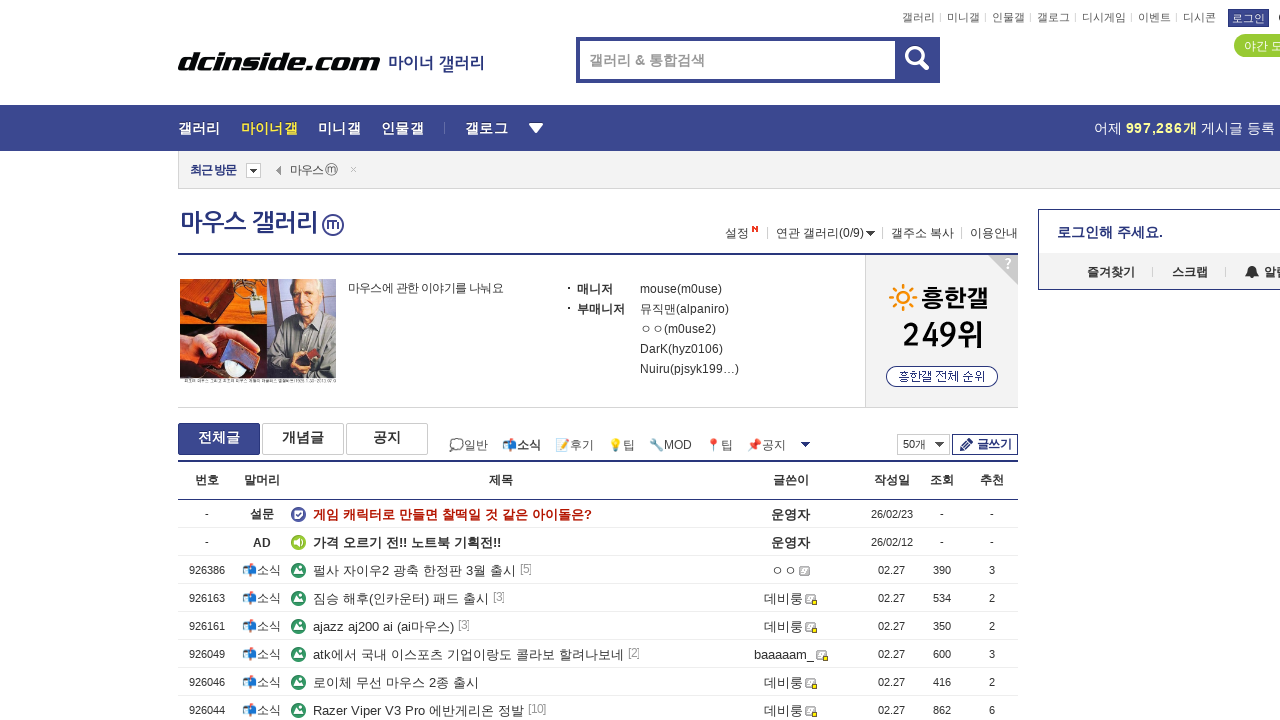

Waited for table rows to load
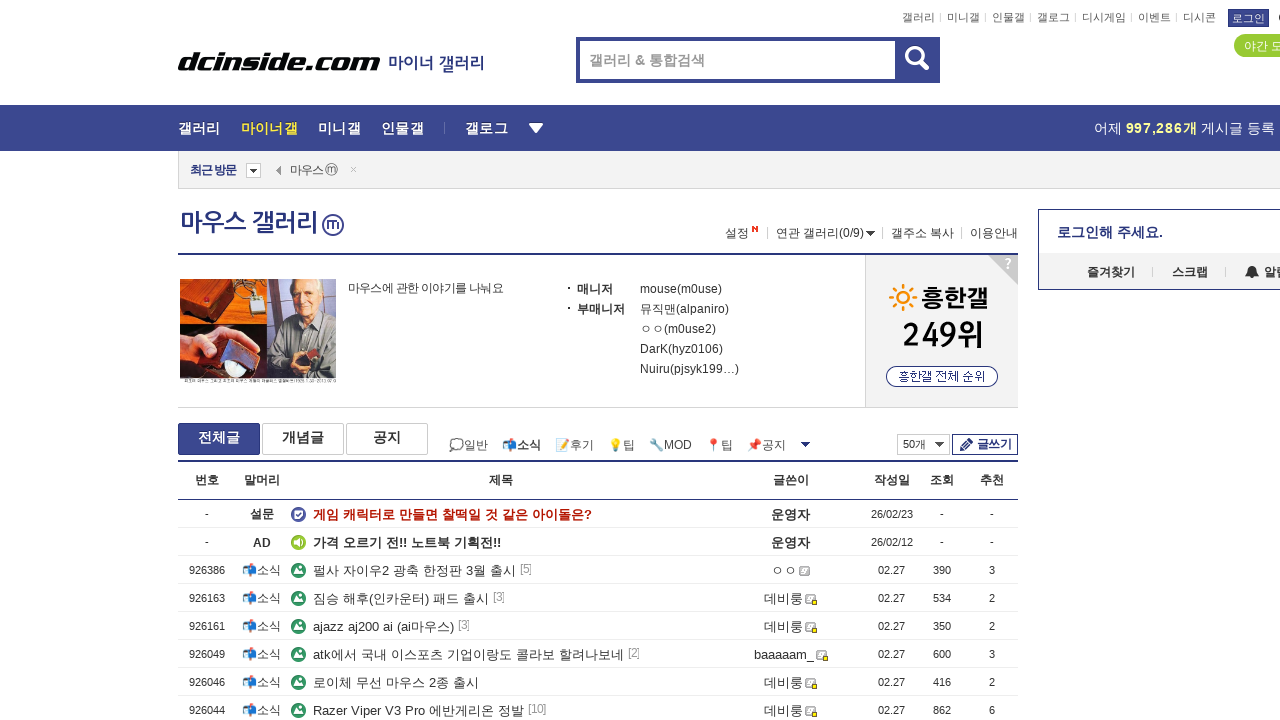

Verified post titles are visible on the category page
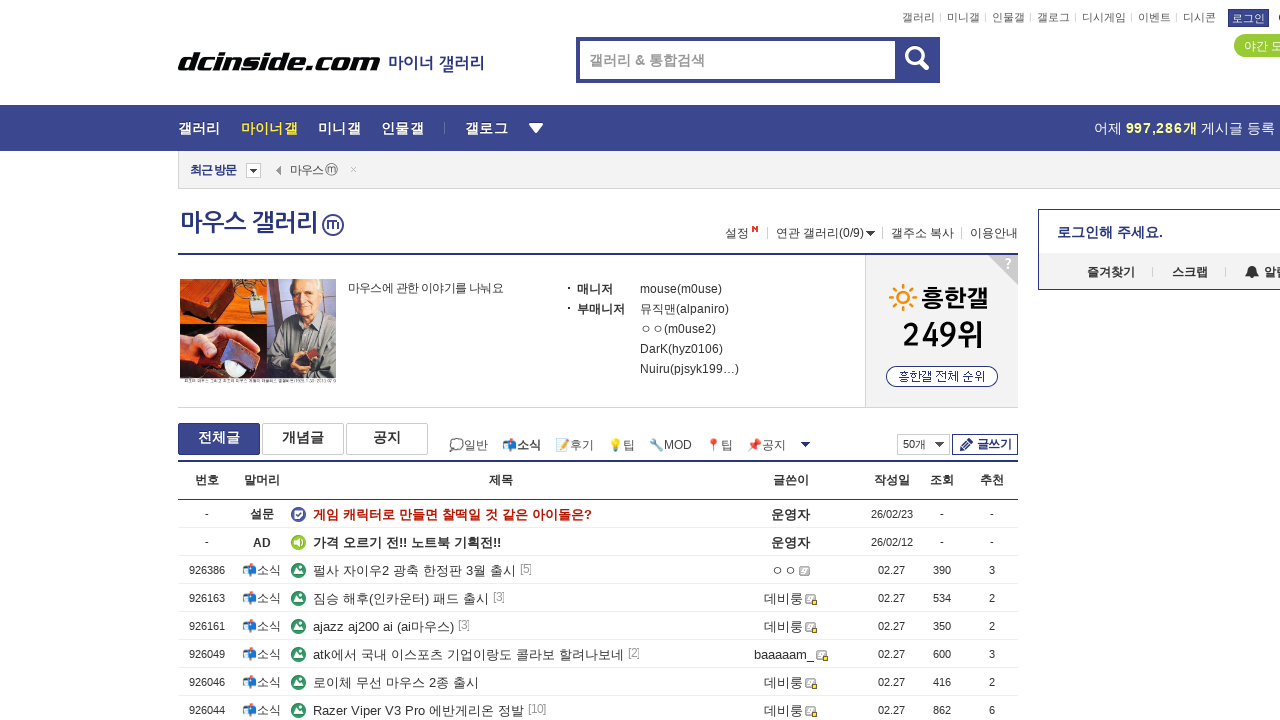

Navigated to category page with search_head=20
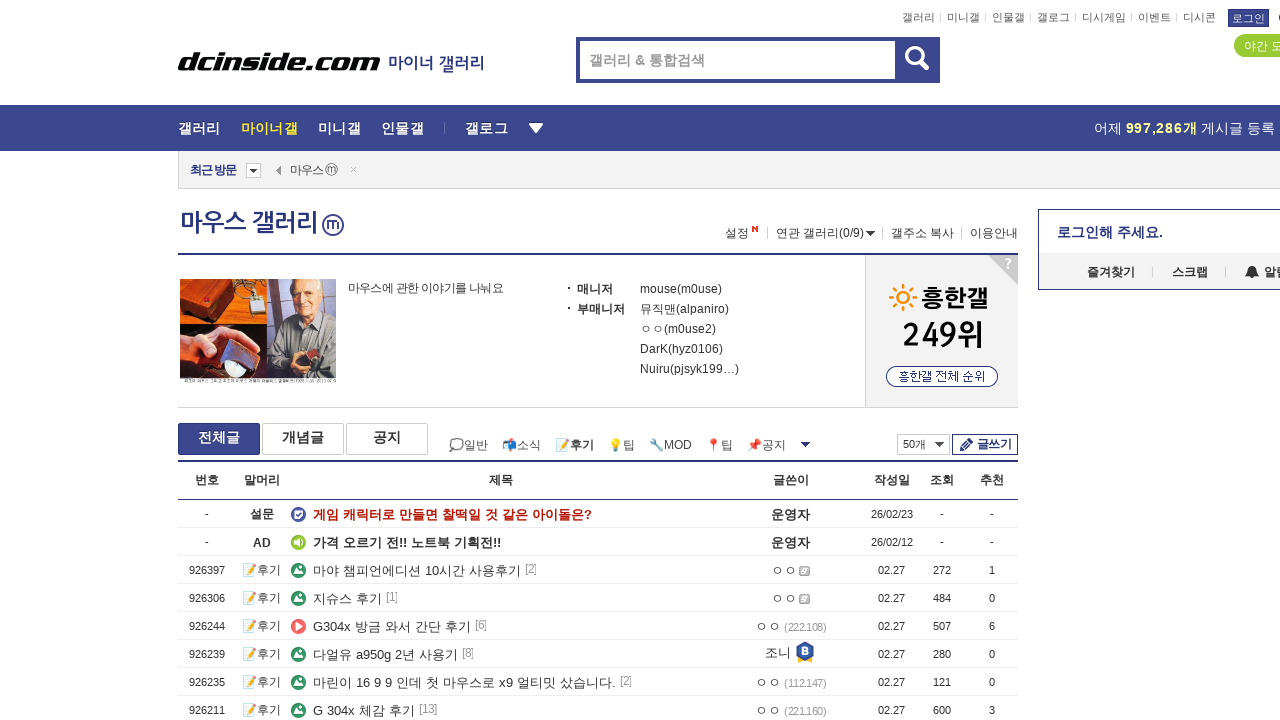

Waited for table rows to load
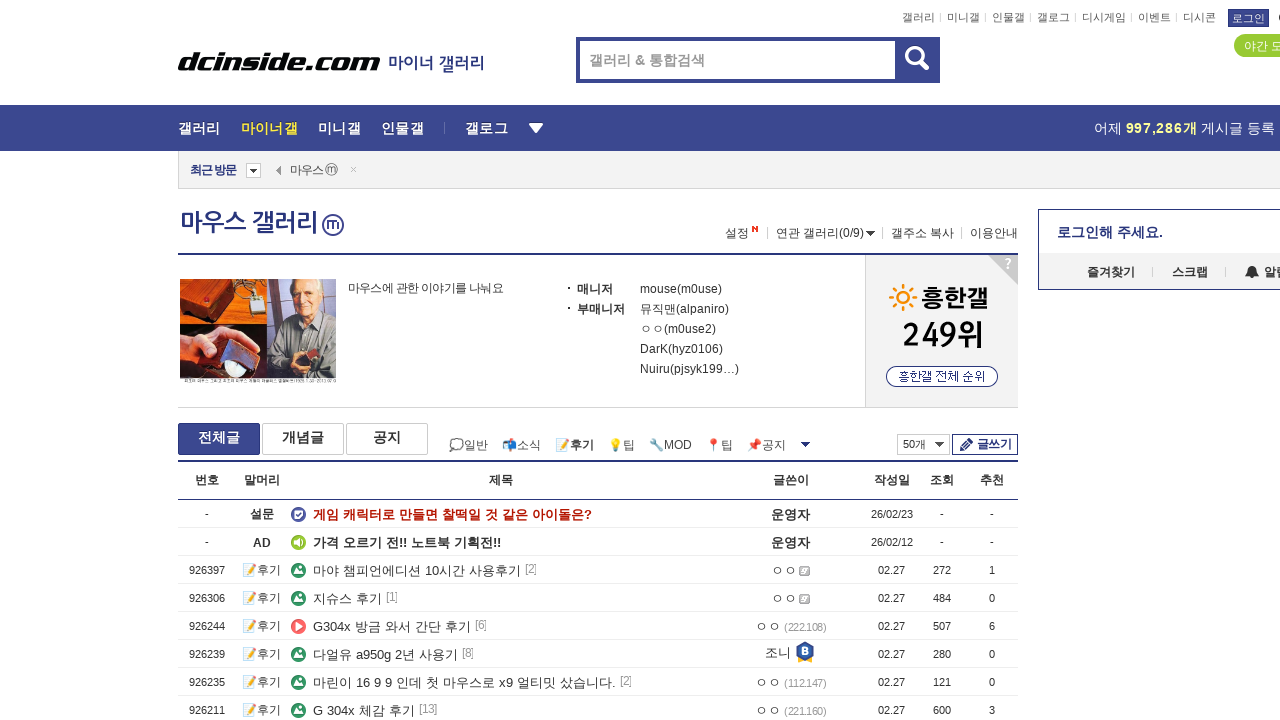

Verified post titles are visible on the category page
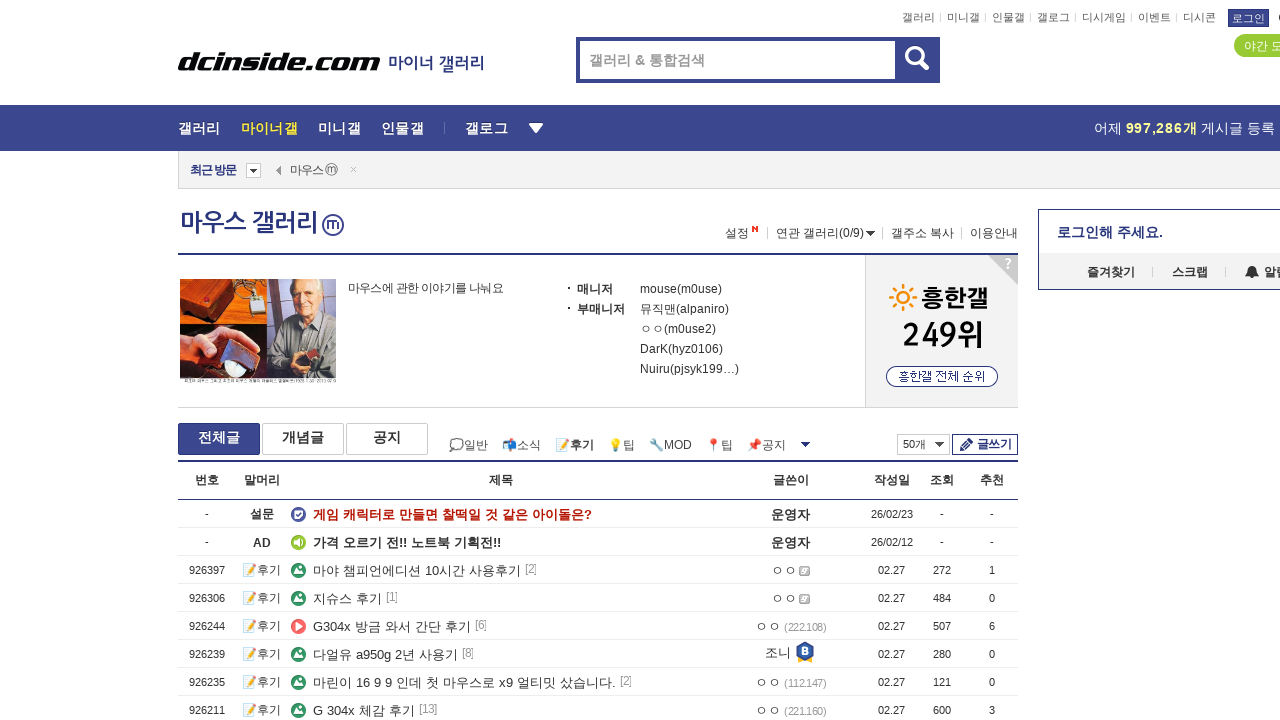

Navigated to category page with search_head=340
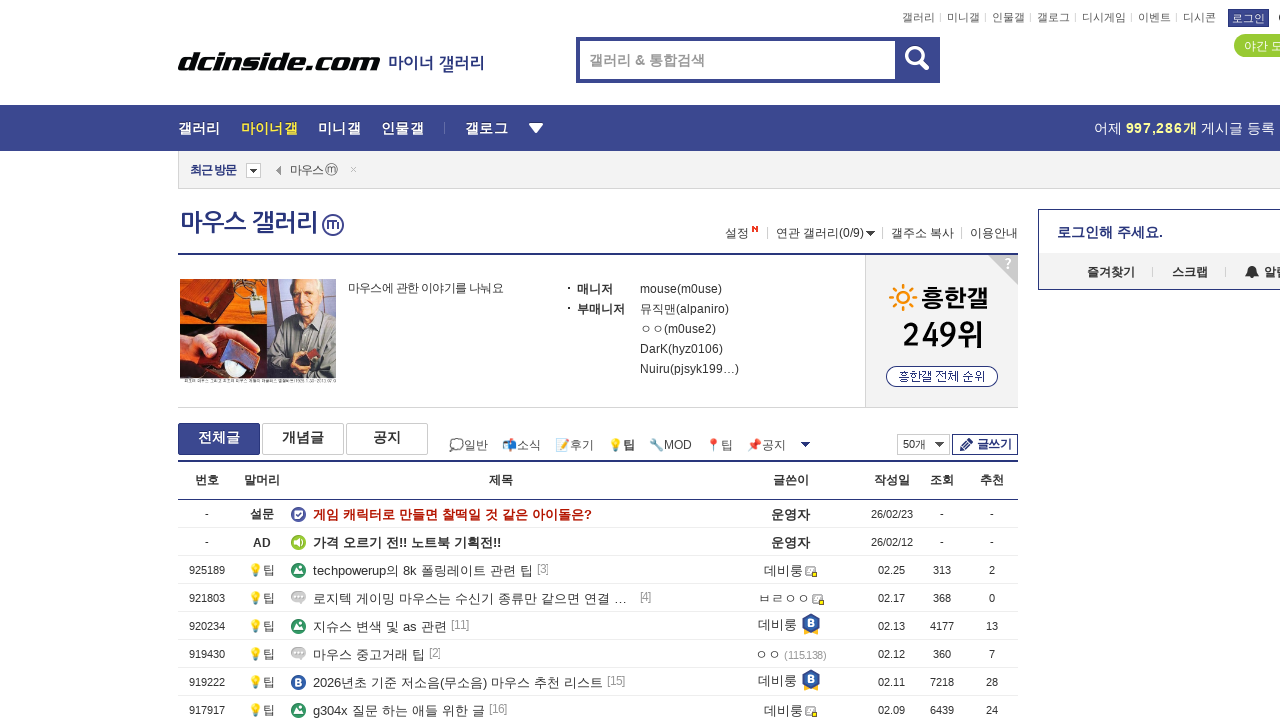

Waited for table rows to load
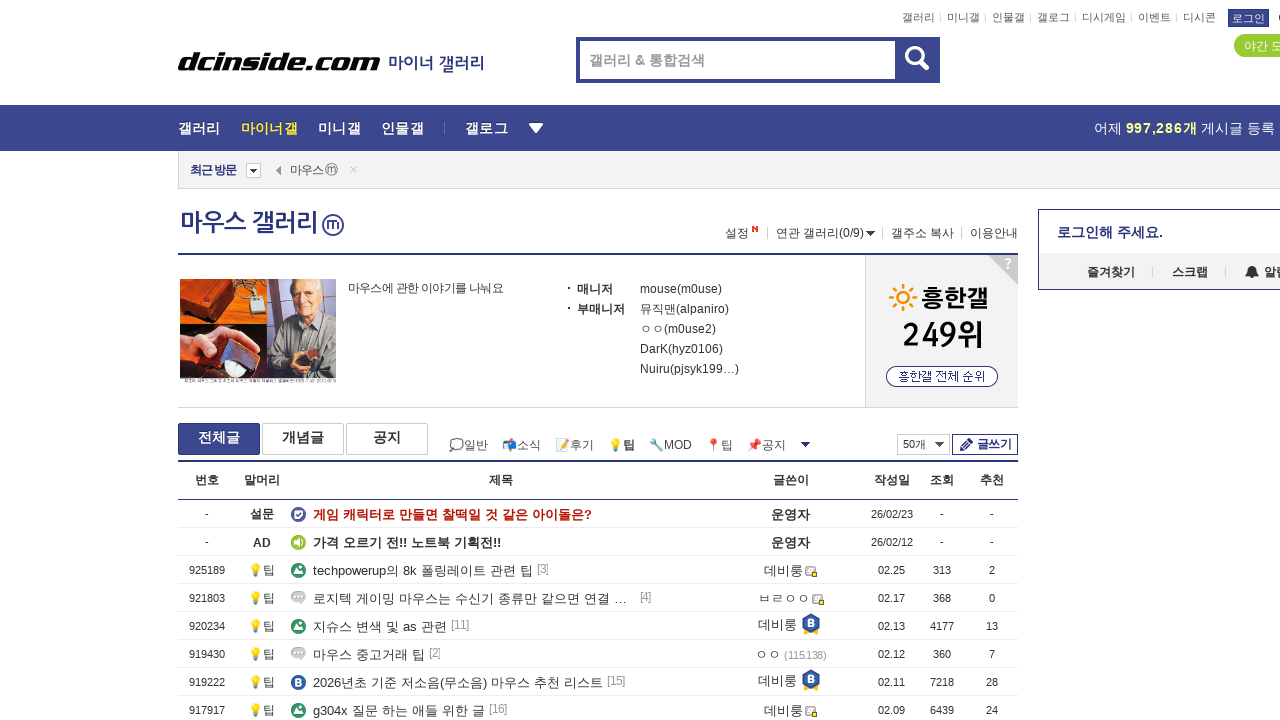

Verified post titles are visible on the category page
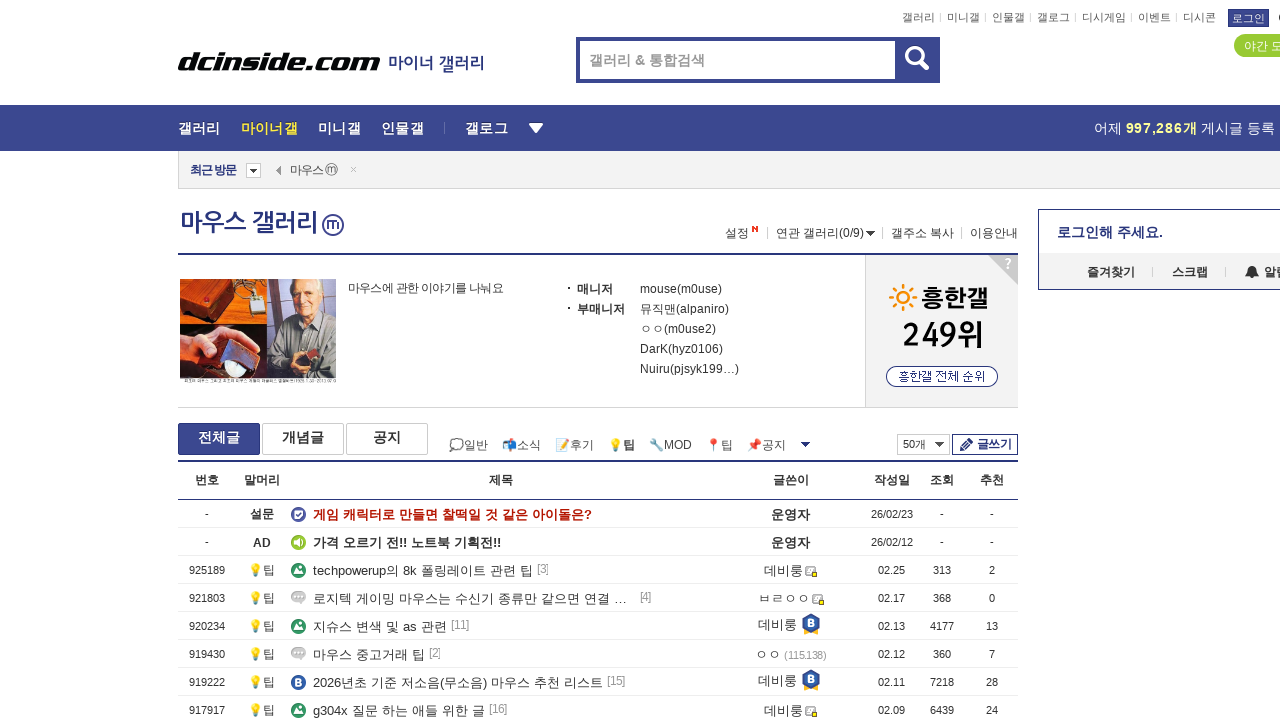

Navigated to category page with search_head=350
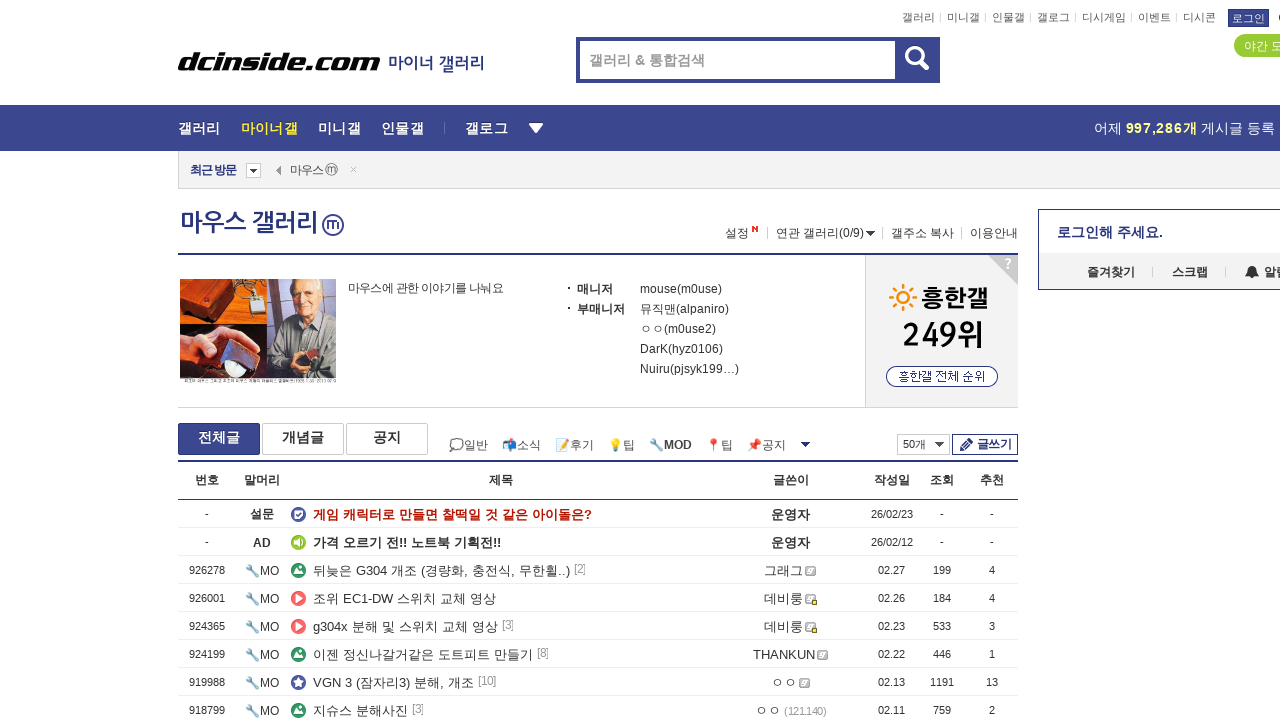

Waited for table rows to load
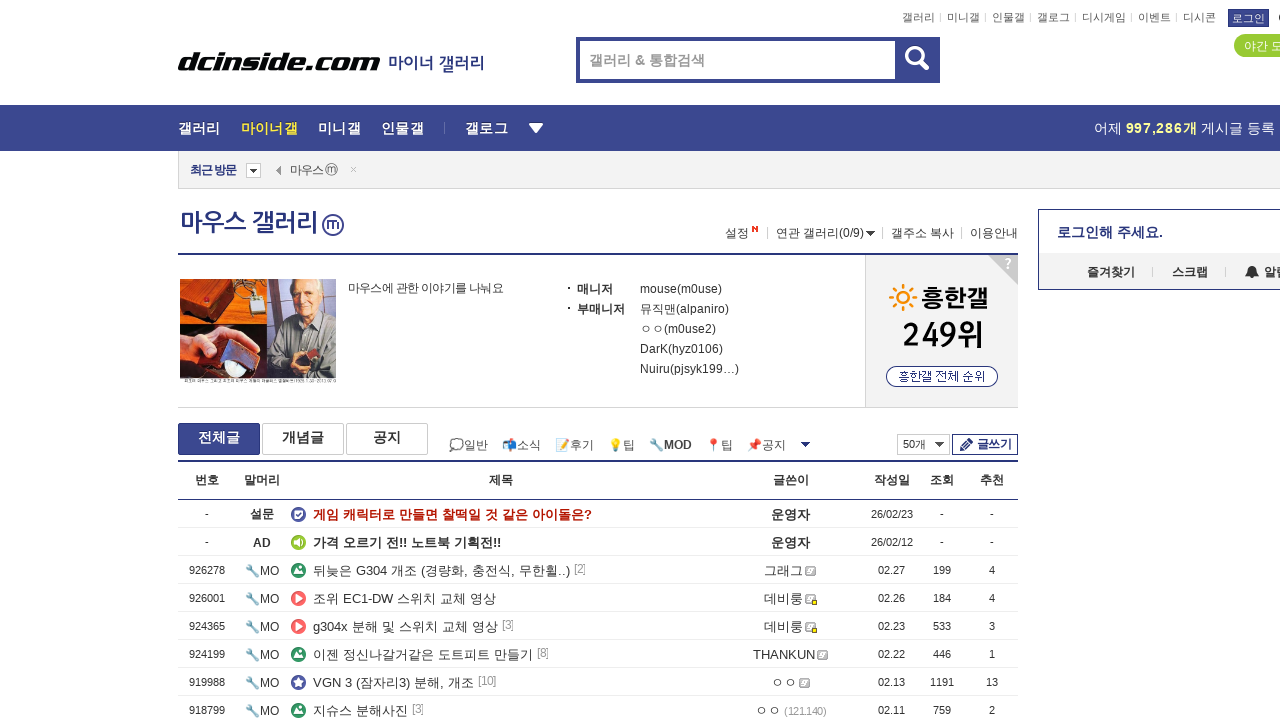

Verified post titles are visible on the category page
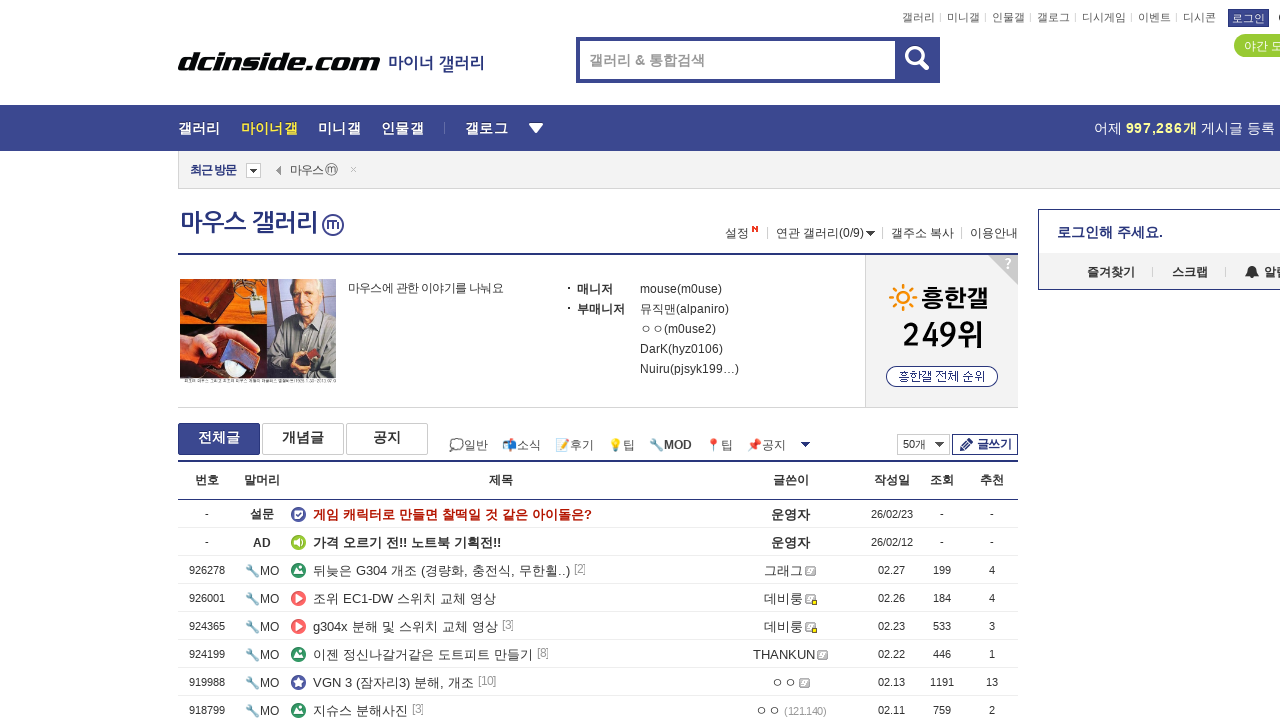

Navigated to main gallery list page
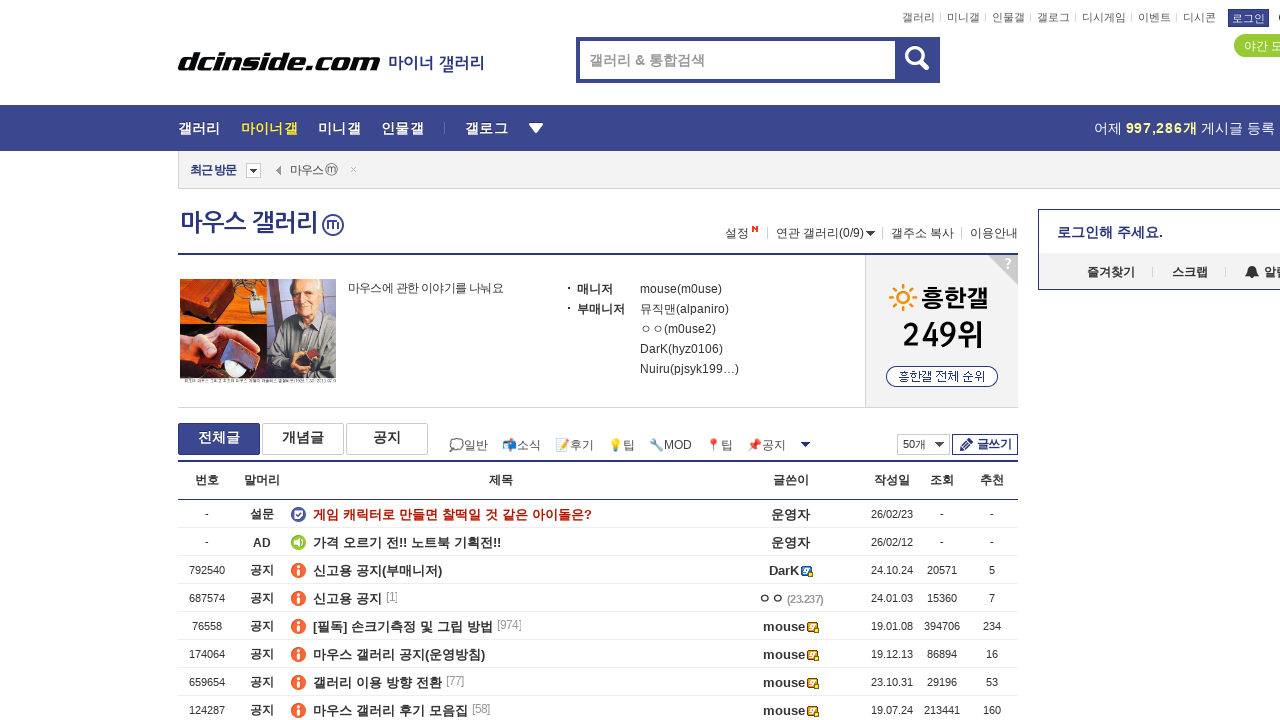

Waited for post links to load on main gallery page
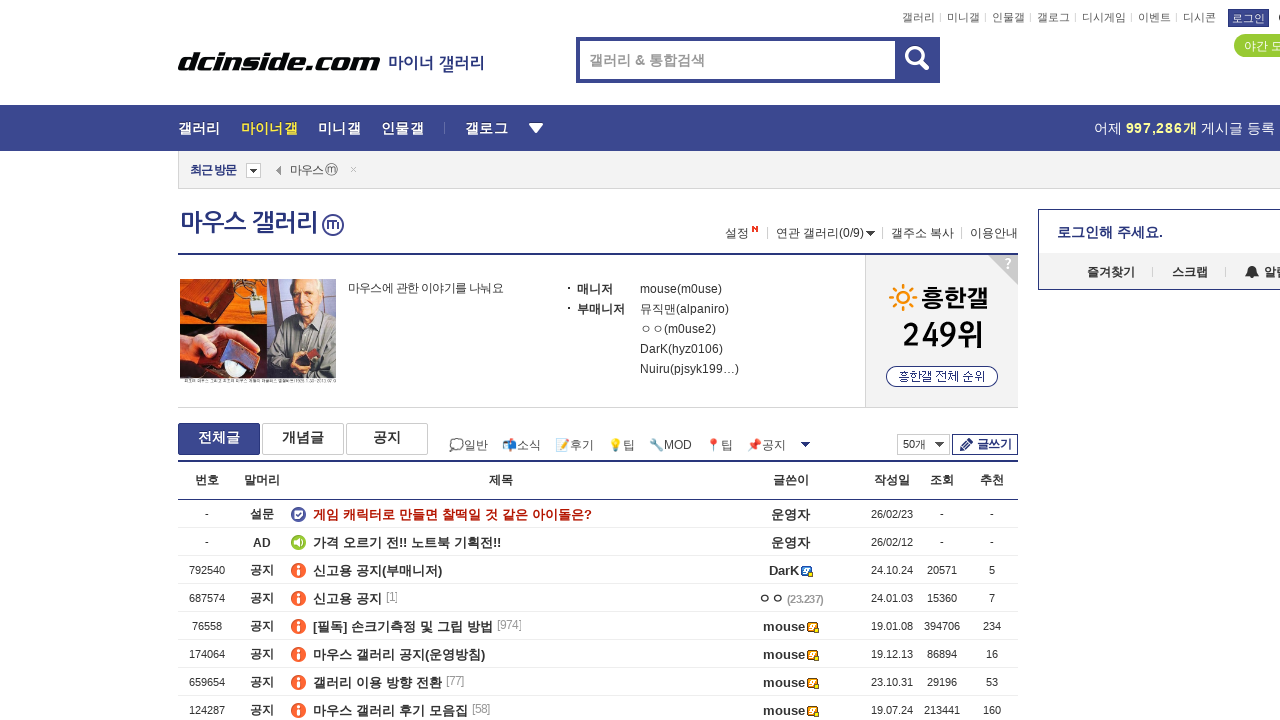

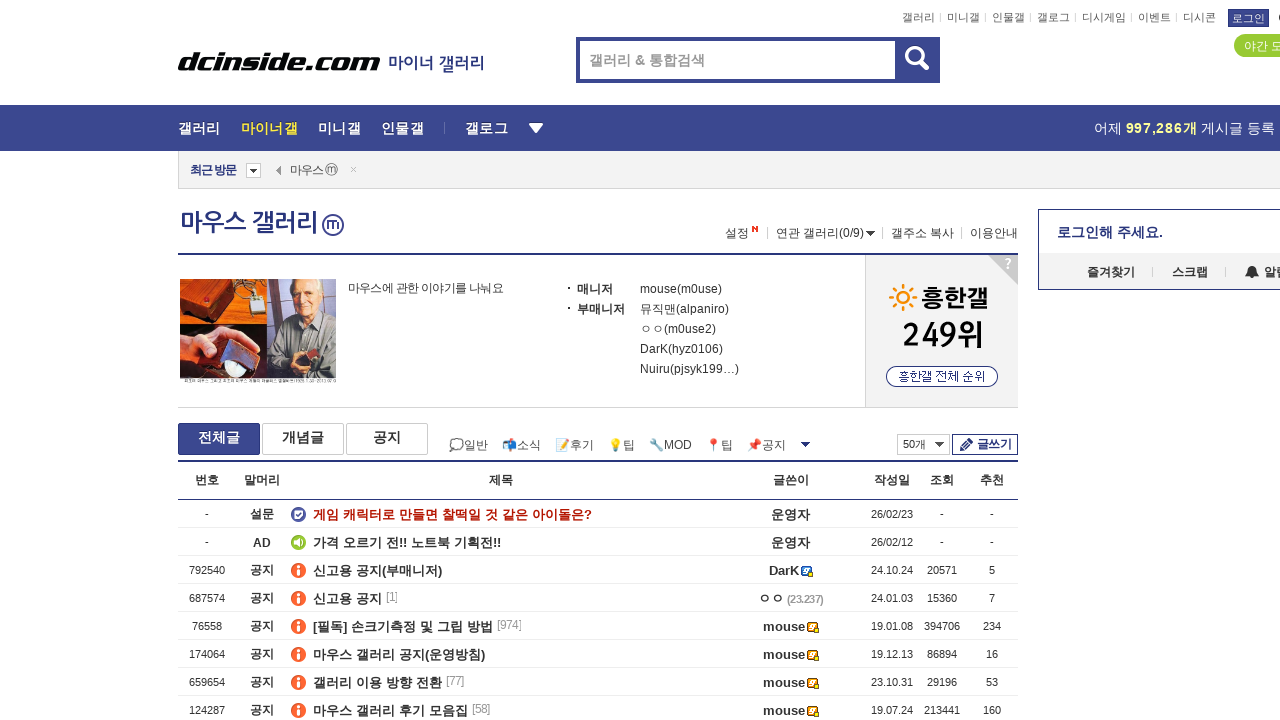